Tests that todo data persists after page reload

Starting URL: https://demo.playwright.dev/todomvc

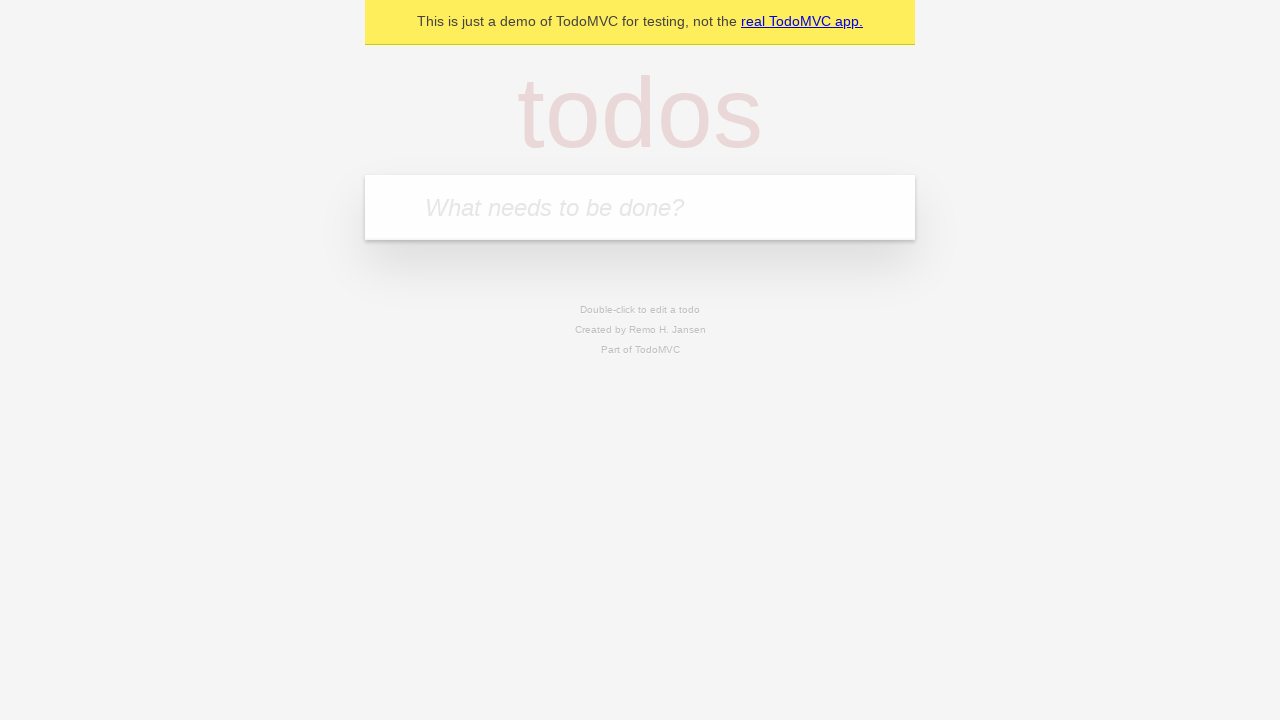

Located the 'What needs to be done?' input field
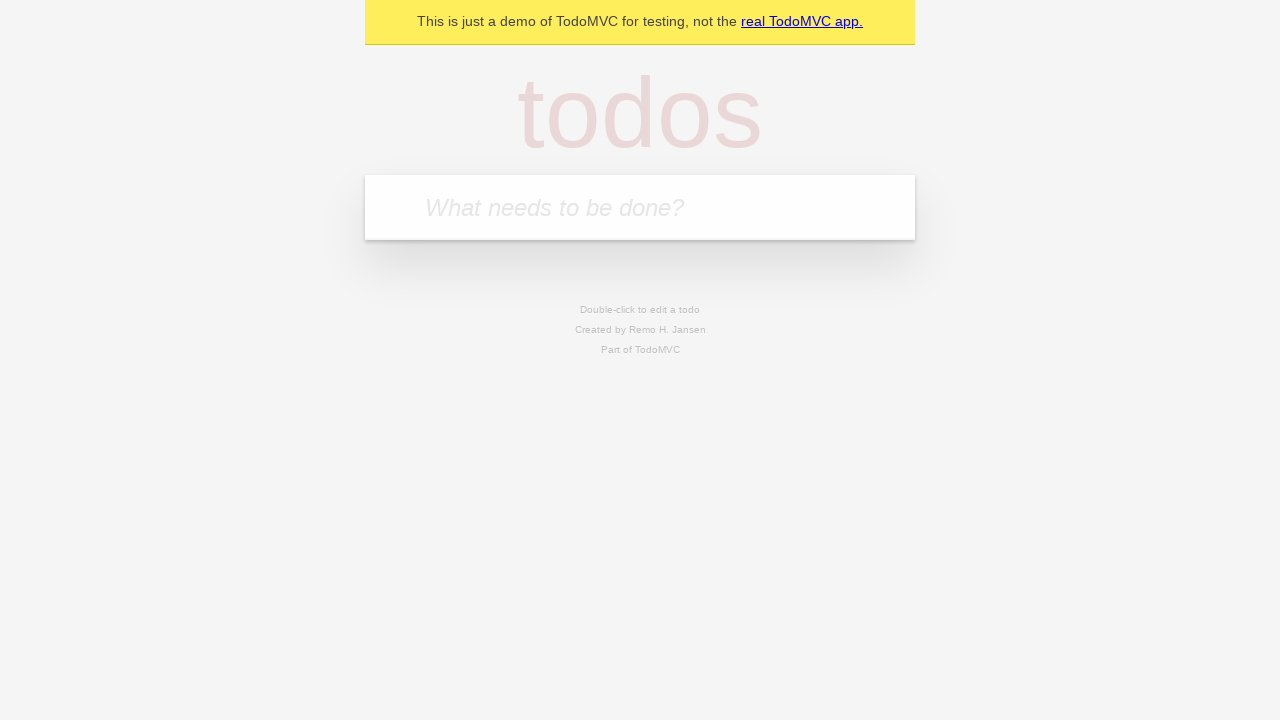

Filled first todo with 'buy some cheese' on internal:attr=[placeholder="What needs to be done?"i]
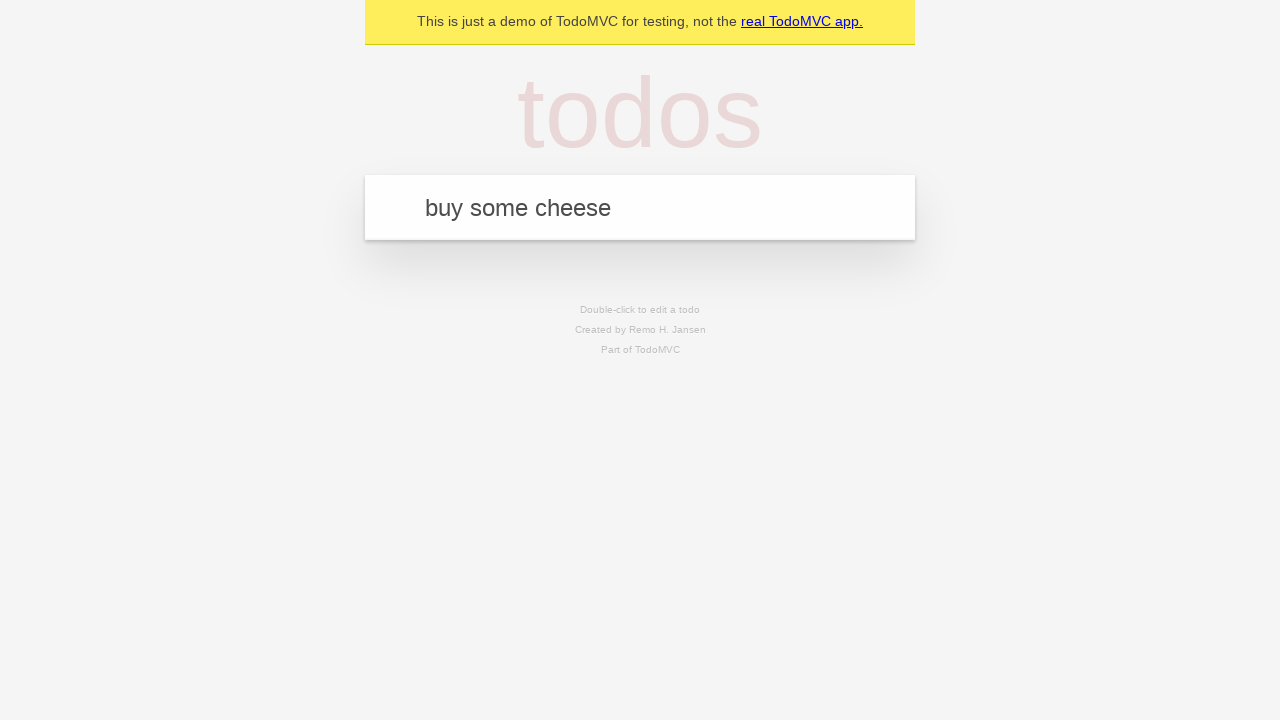

Pressed Enter to create first todo on internal:attr=[placeholder="What needs to be done?"i]
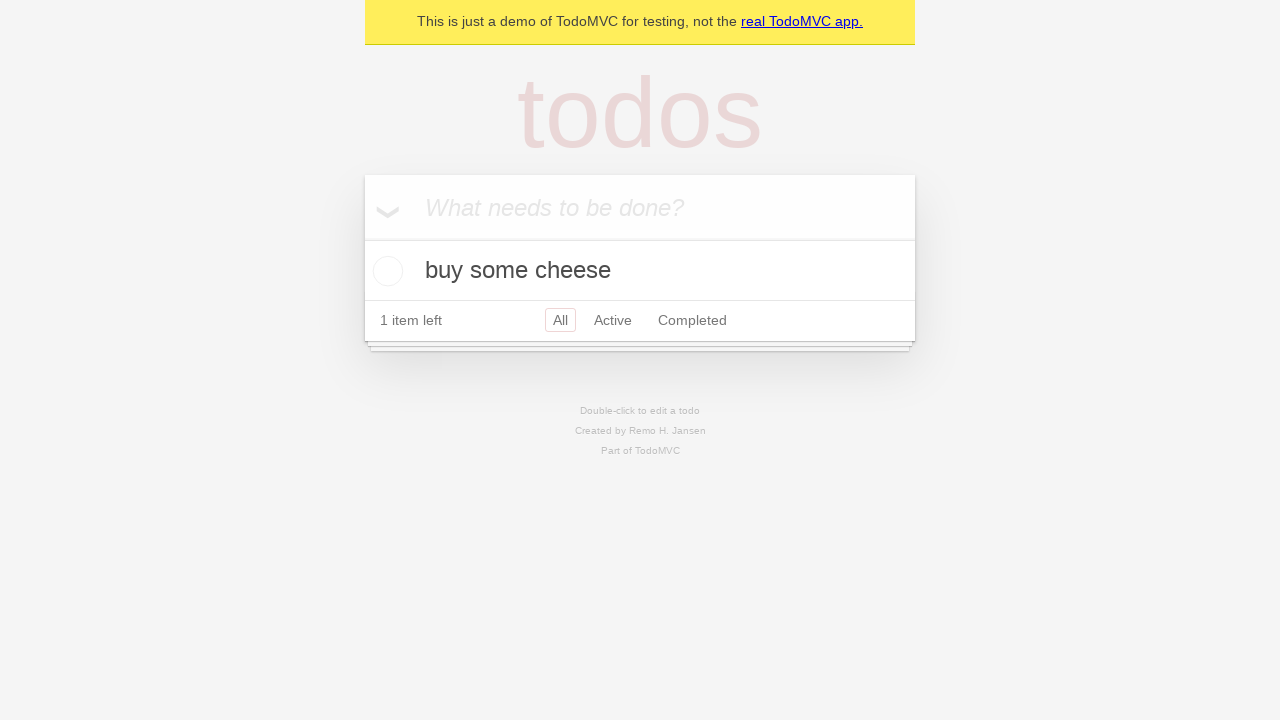

Filled second todo with 'feed the cat' on internal:attr=[placeholder="What needs to be done?"i]
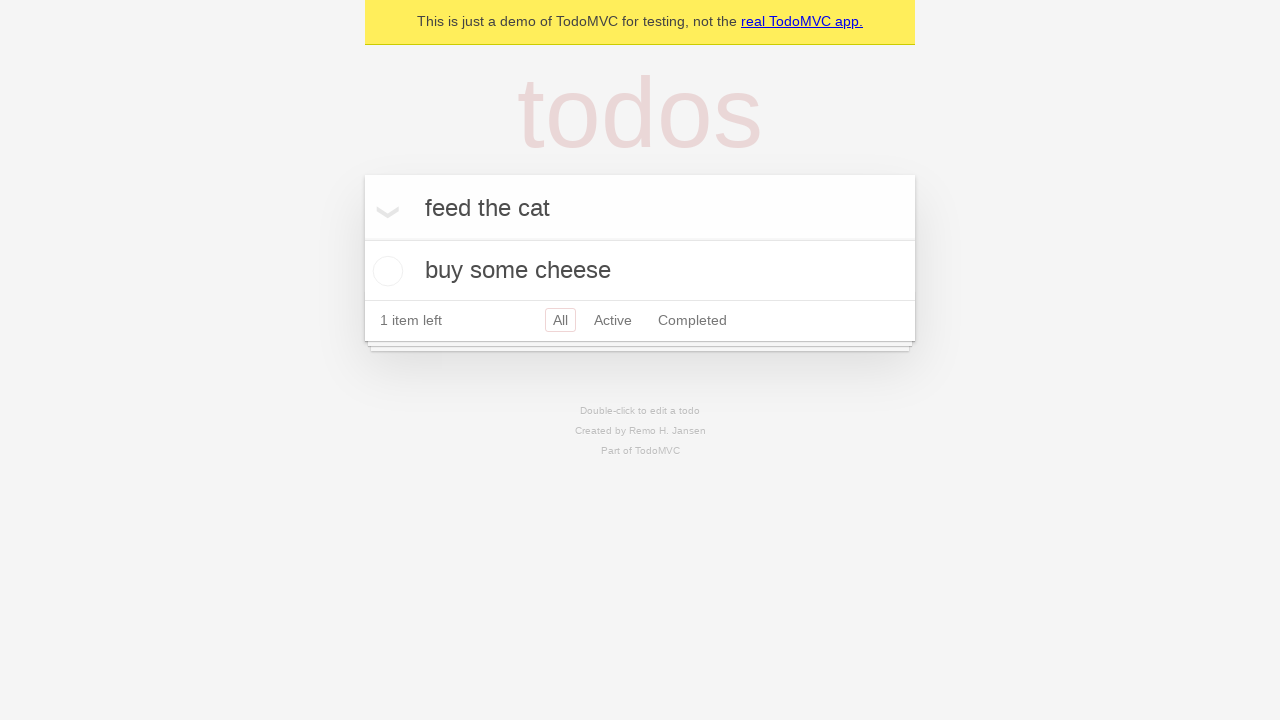

Pressed Enter to create second todo on internal:attr=[placeholder="What needs to be done?"i]
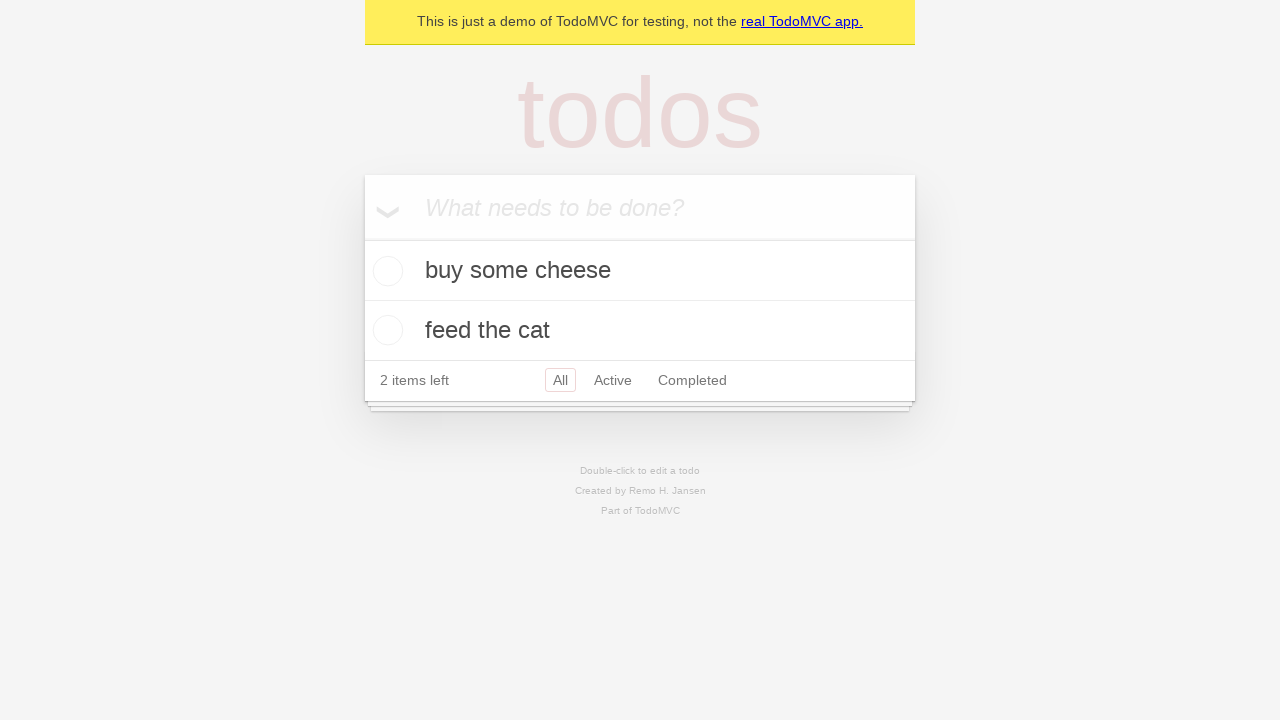

Waited for both todo items to appear on the page
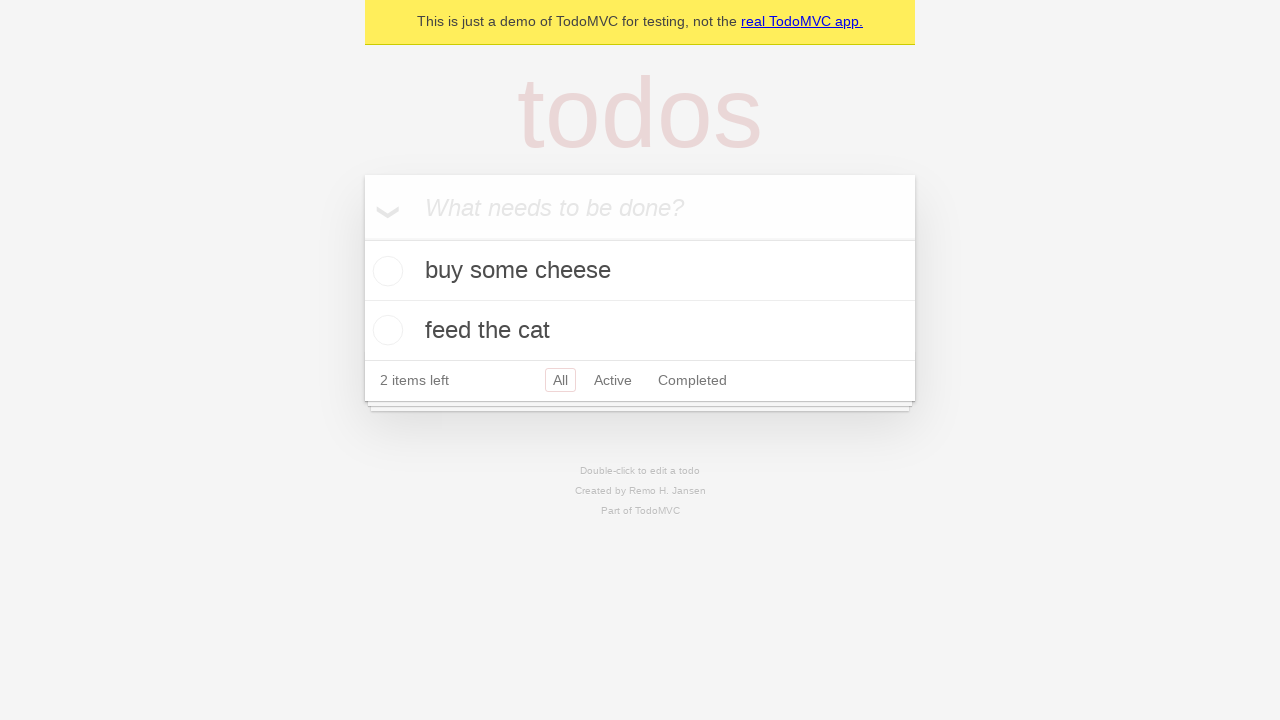

Located all todo items on the page
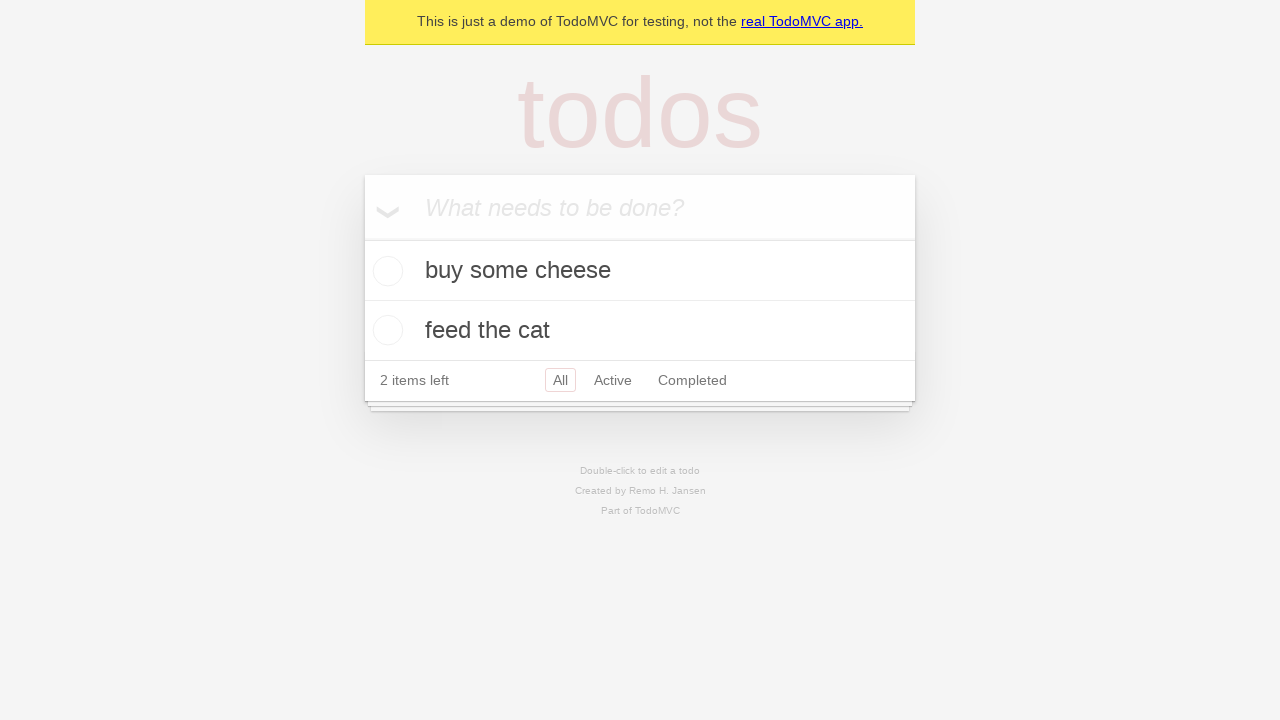

Located checkbox for the first todo item
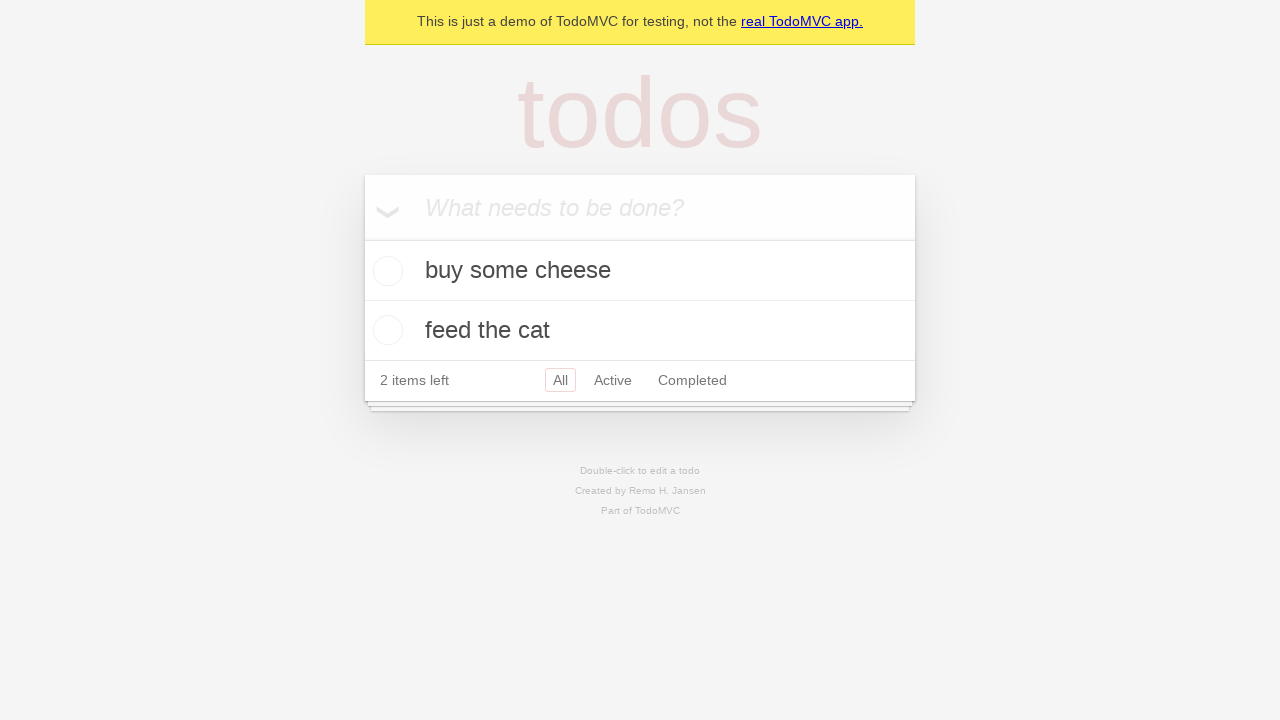

Checked the first todo item at (385, 271) on internal:testid=[data-testid="todo-item"s] >> nth=0 >> internal:role=checkbox
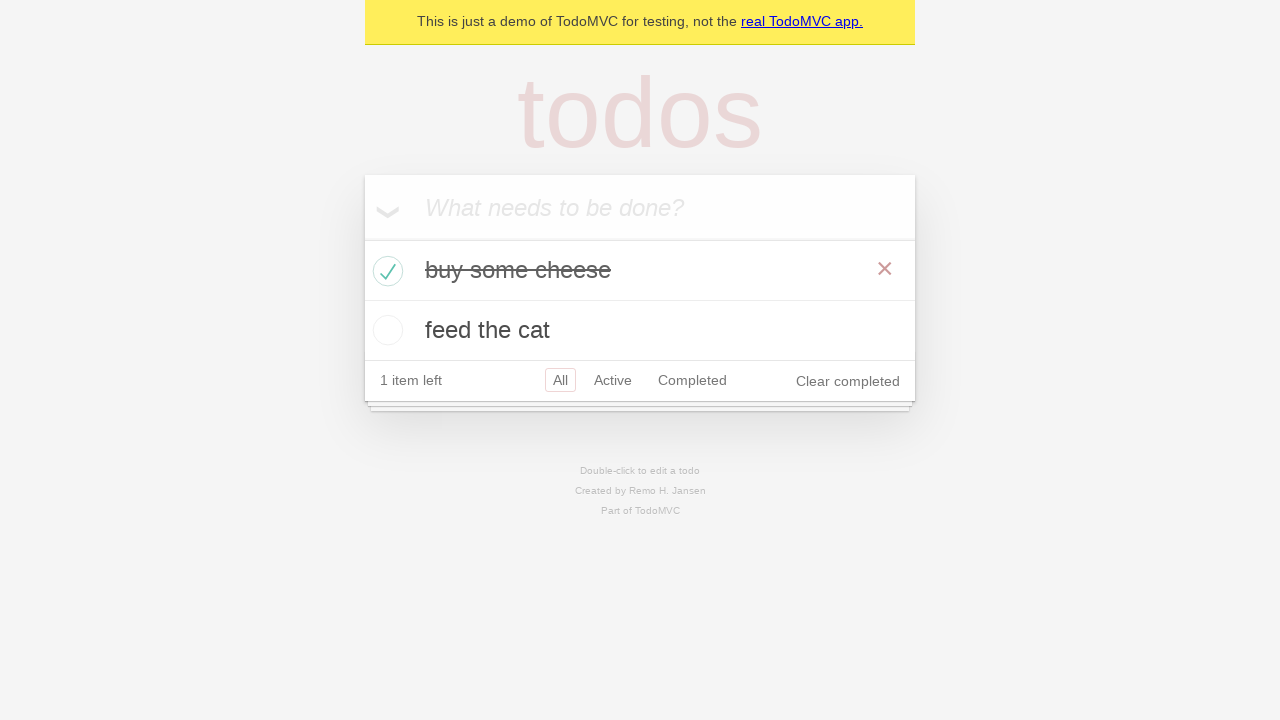

Reloaded the page to test data persistence
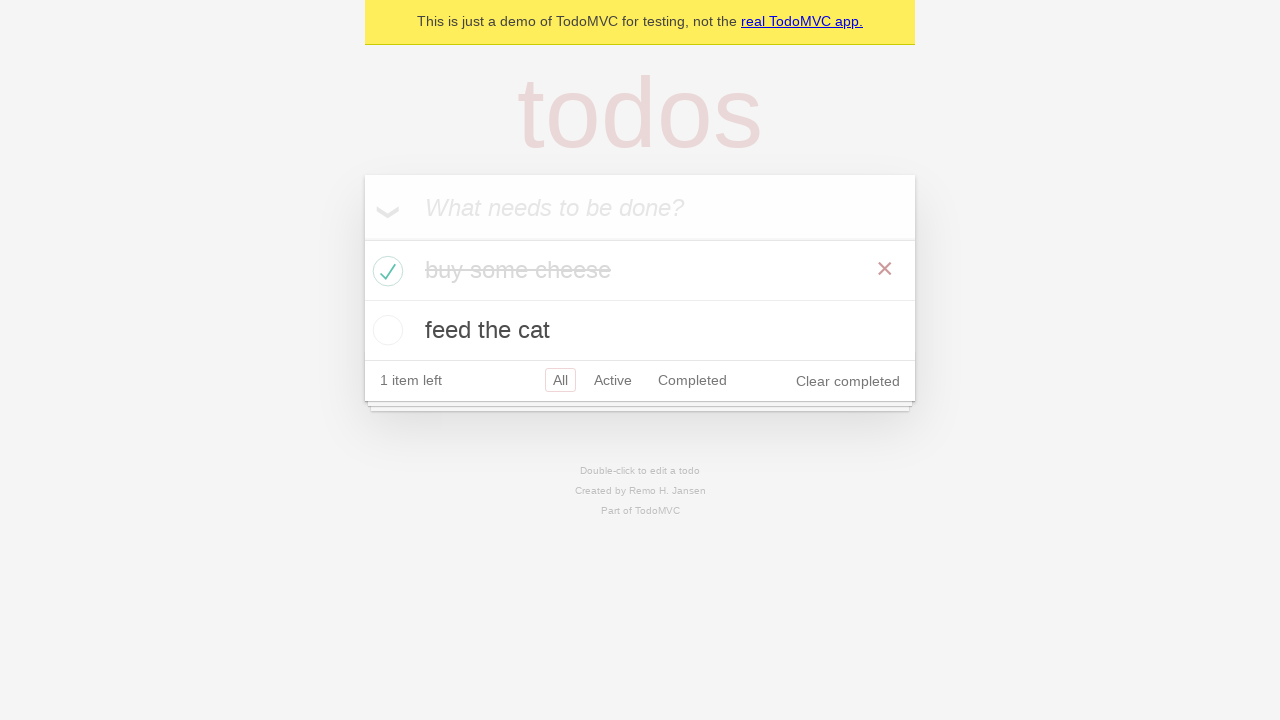

Waited for todo items to reappear after page reload
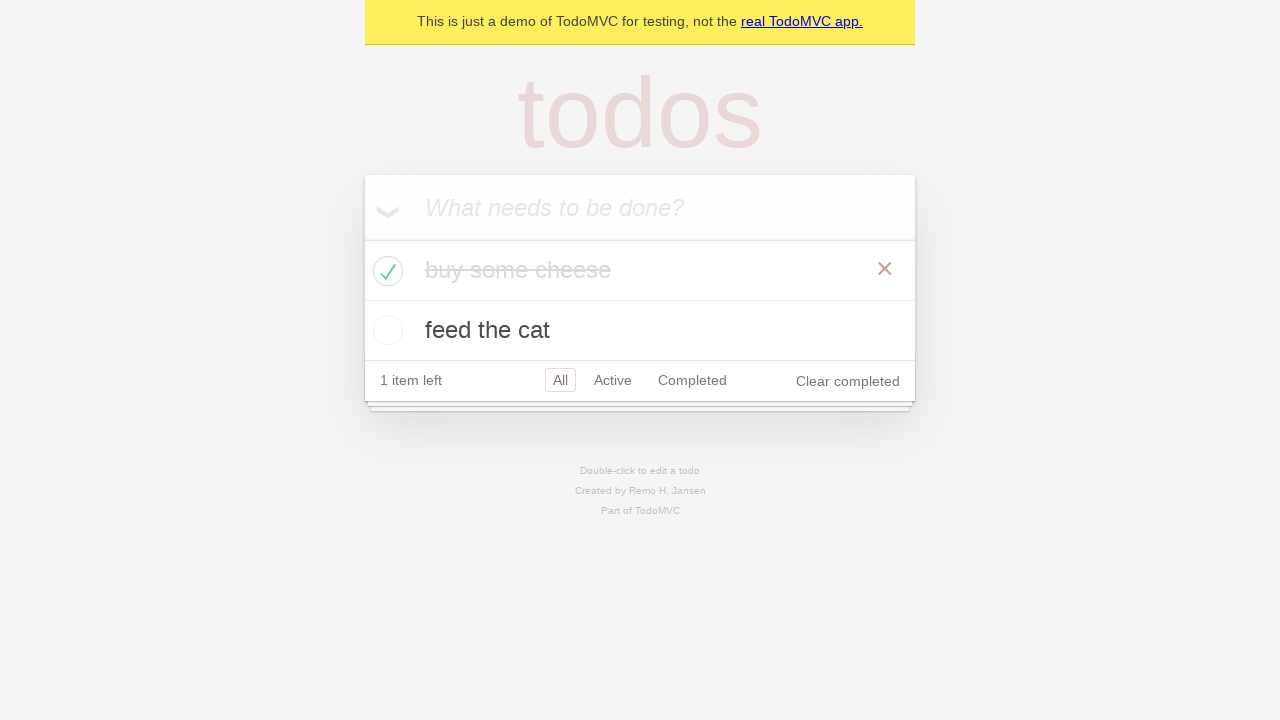

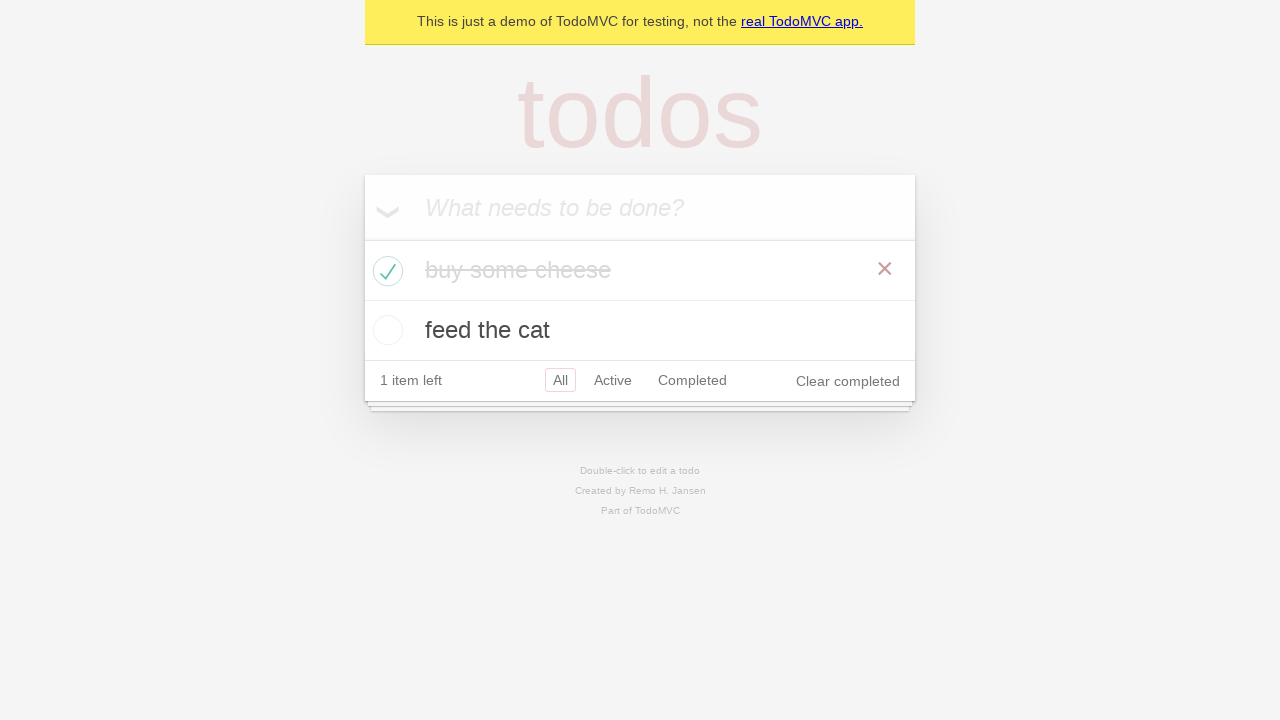